Tests alert popup handling by clicking a button that triggers an alert, accepting it, and verifying the output message

Starting URL: https://atidcollege.co.il/Xamples/ex_switch_navigation.html

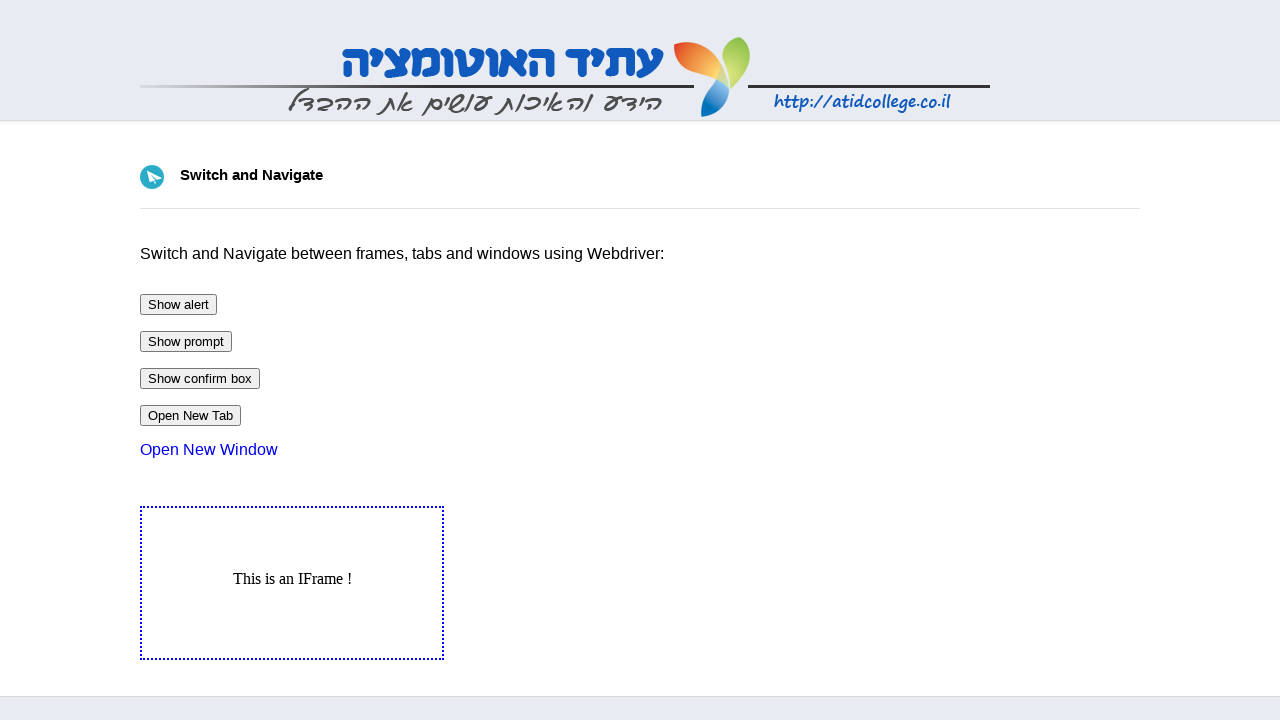

Clicked button to trigger alert popup at (178, 304) on #btnAlert
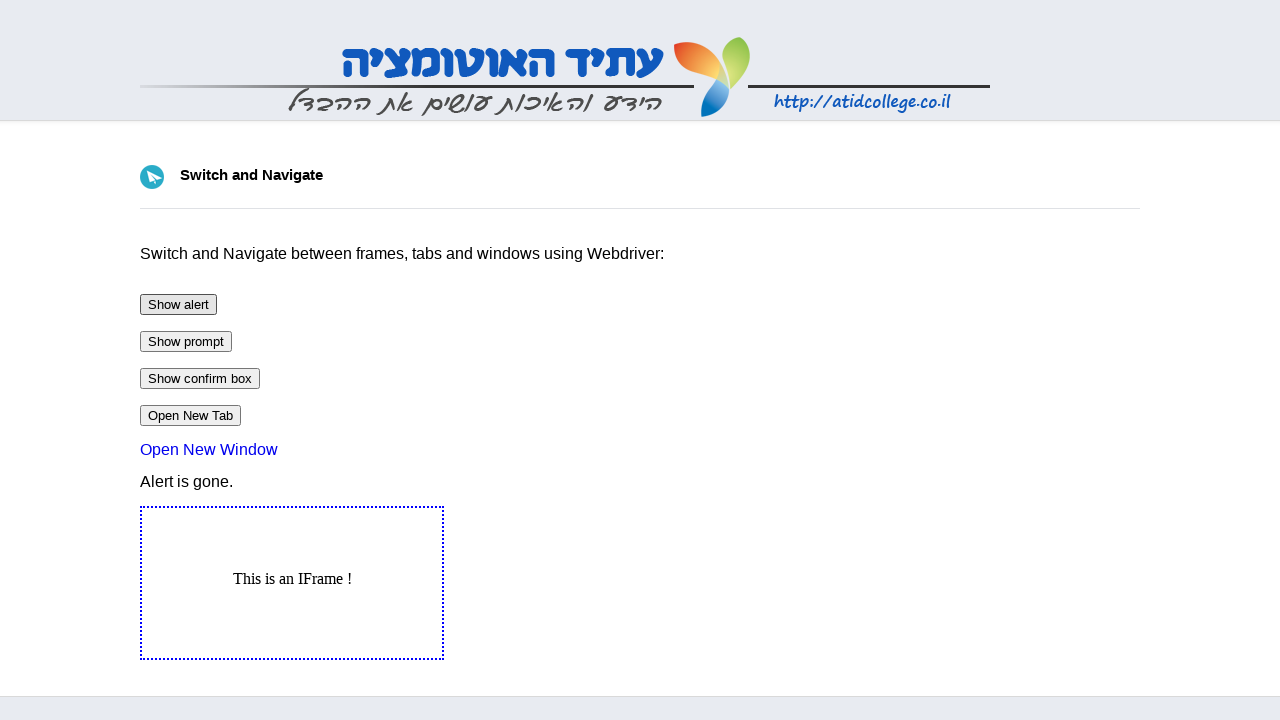

Set up dialog handler to accept alert
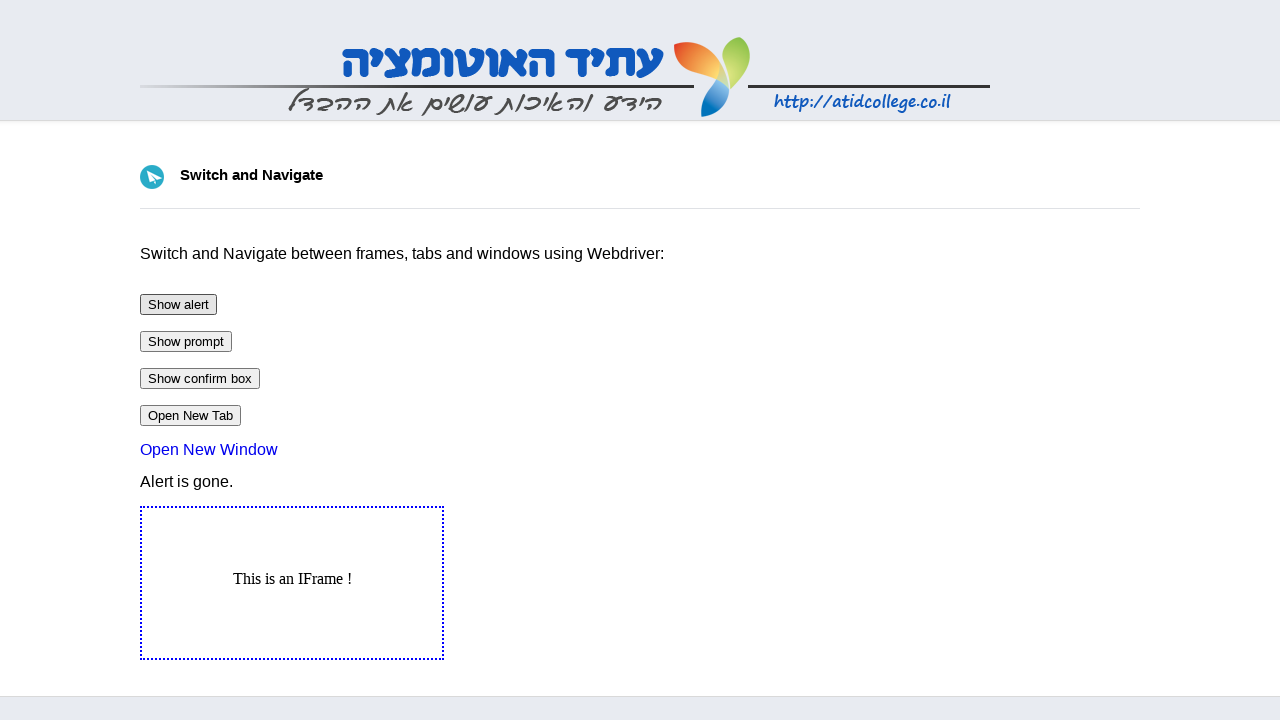

Output message element appeared
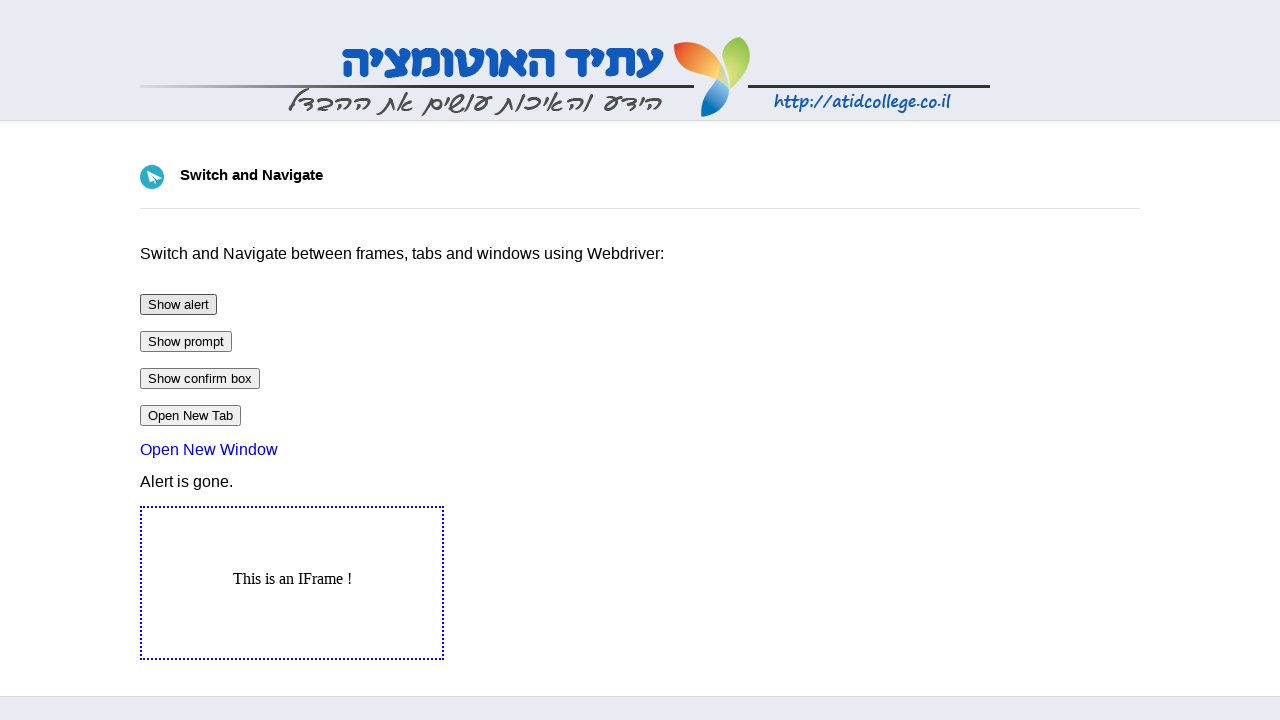

Verified output message displays 'Alert is gone.'
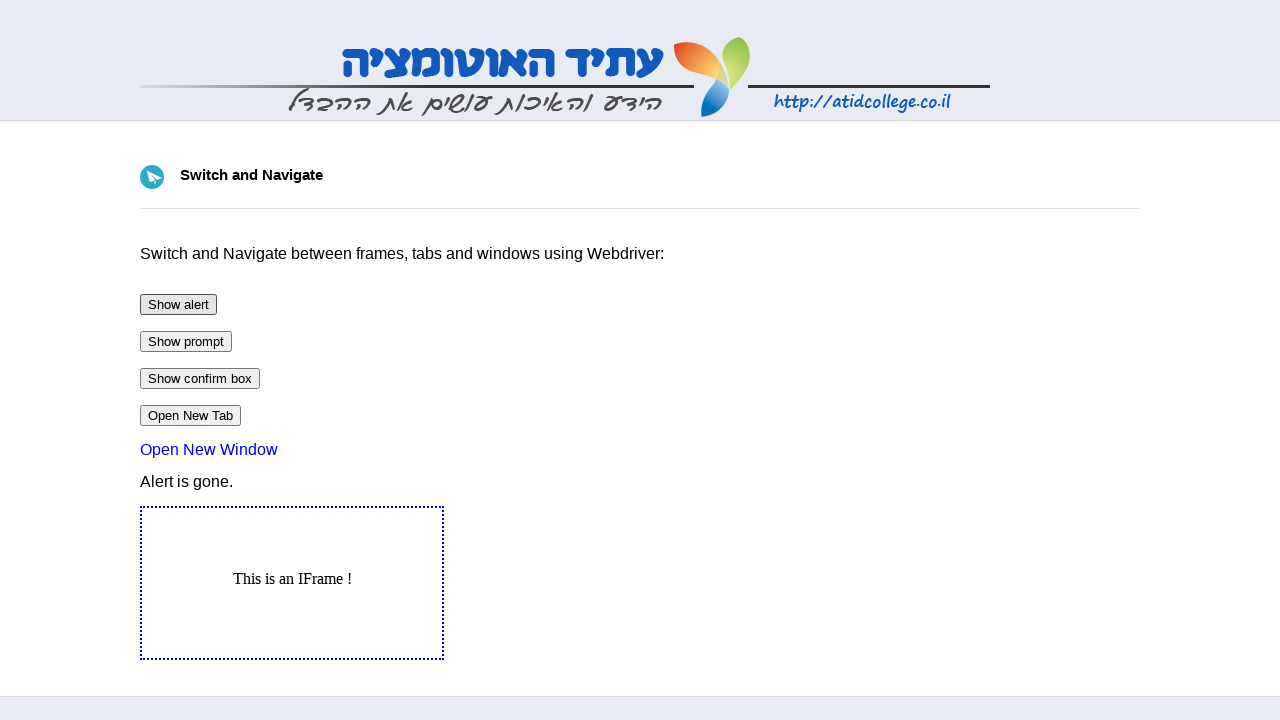

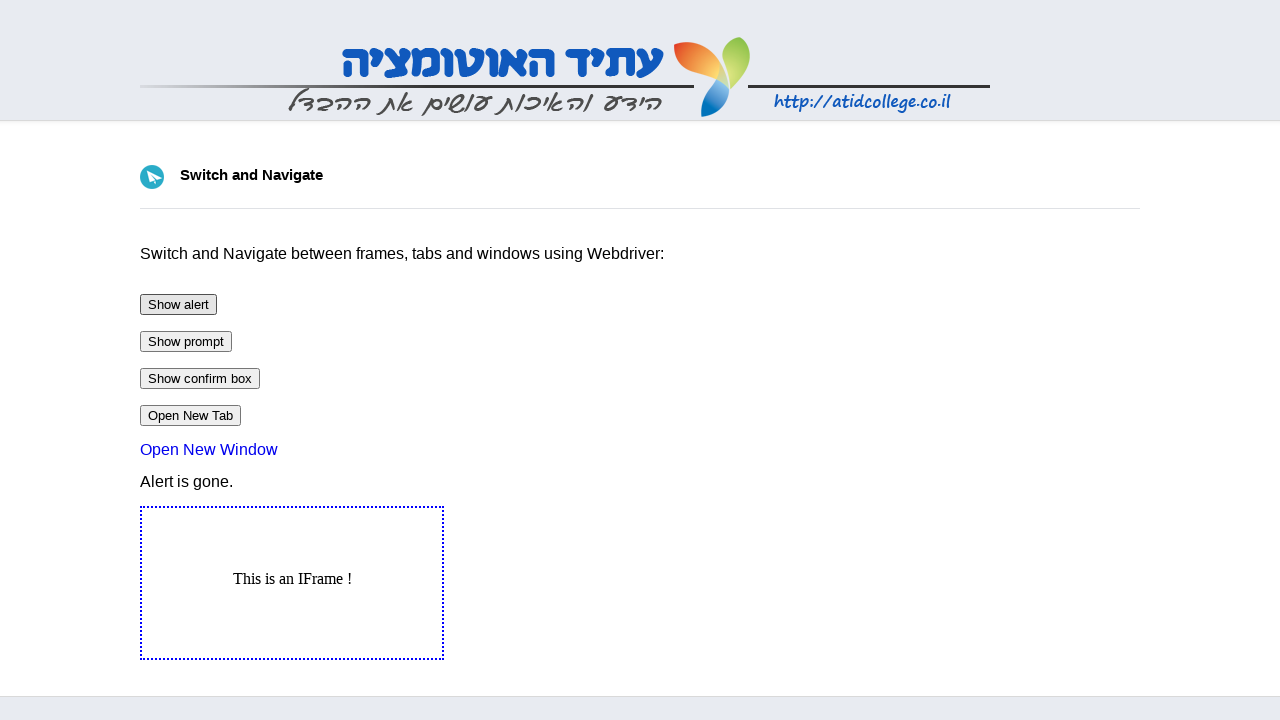